Tests image element inspection by navigating to a broken images test page and retrieving the dimensions (width and height) of the third image element.

Starting URL: https://the-internet.herokuapp.com/broken_images

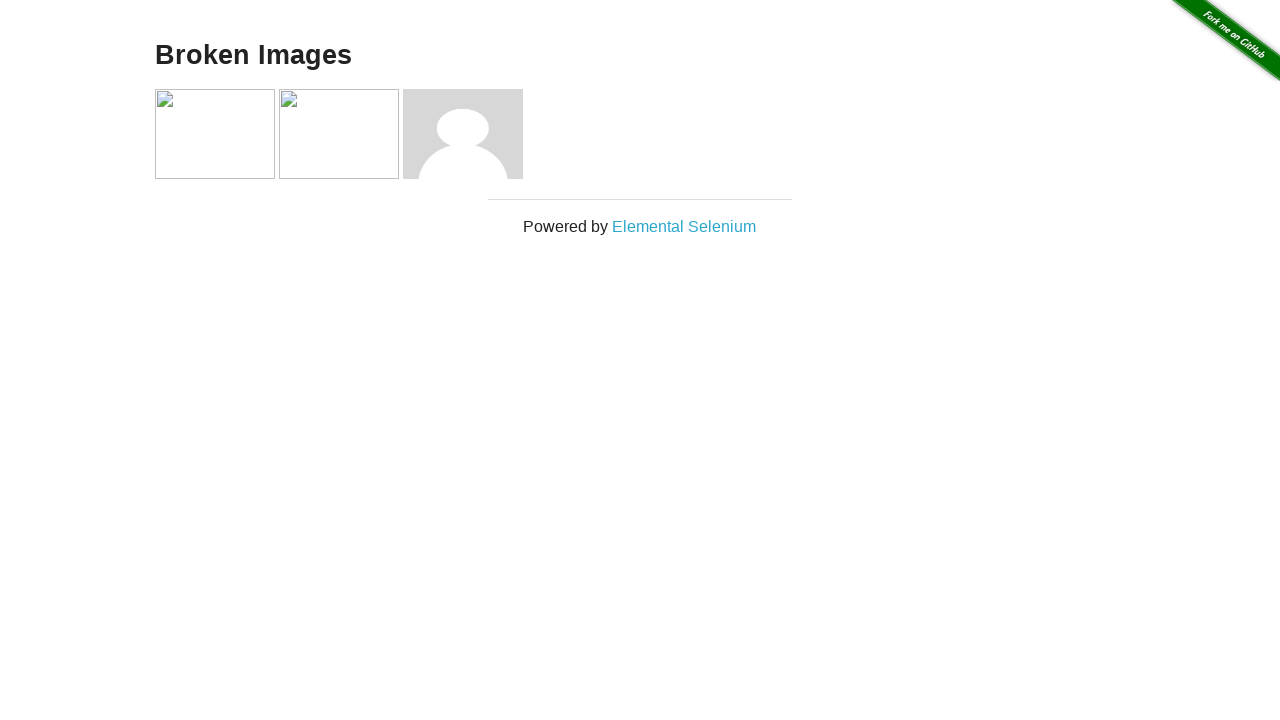

Navigated to broken images test page
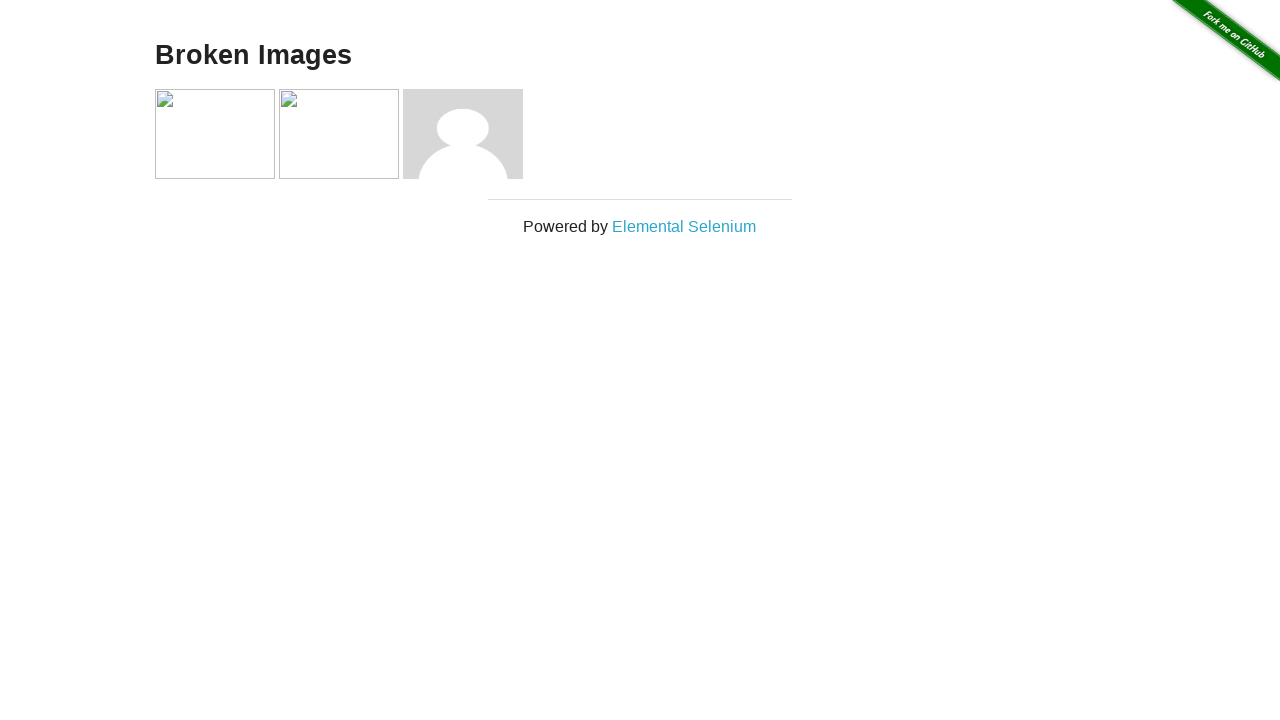

Set viewport size to 1920x1080
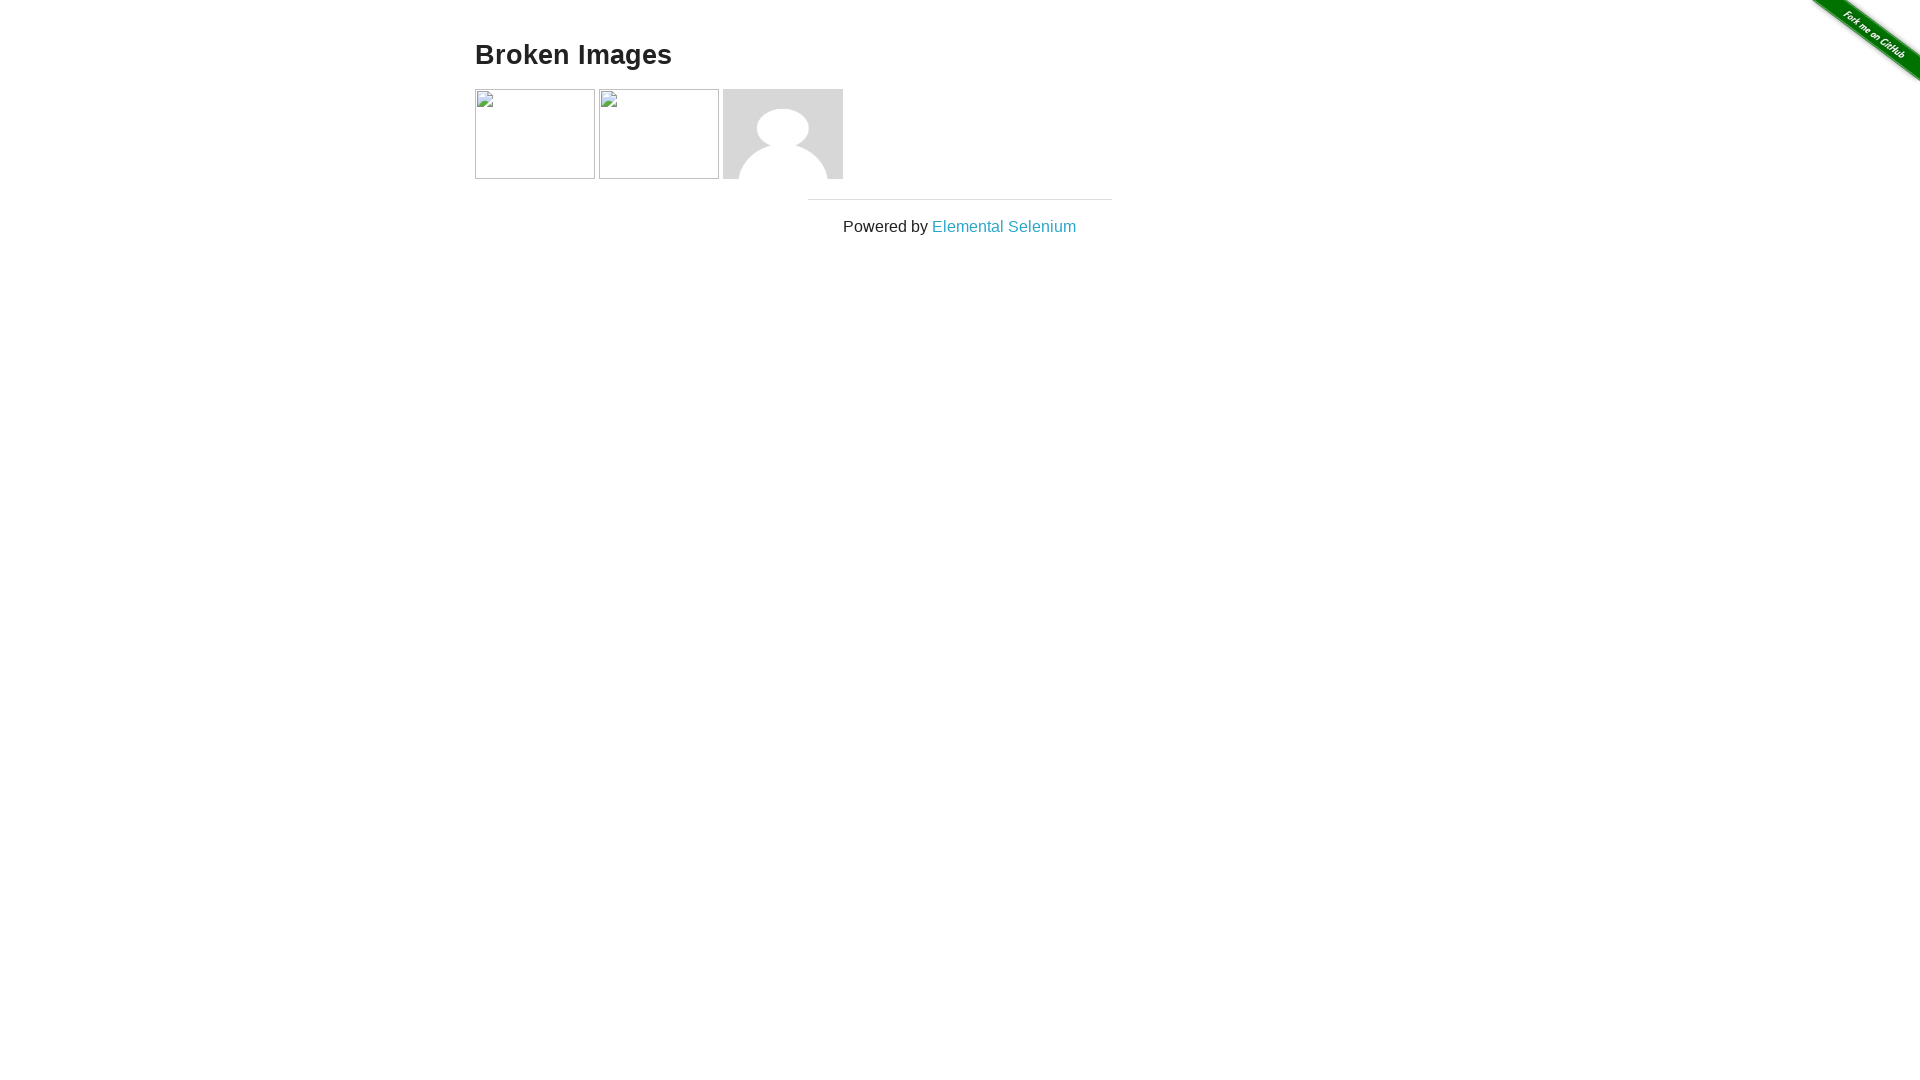

Located and waited for third image element to be visible
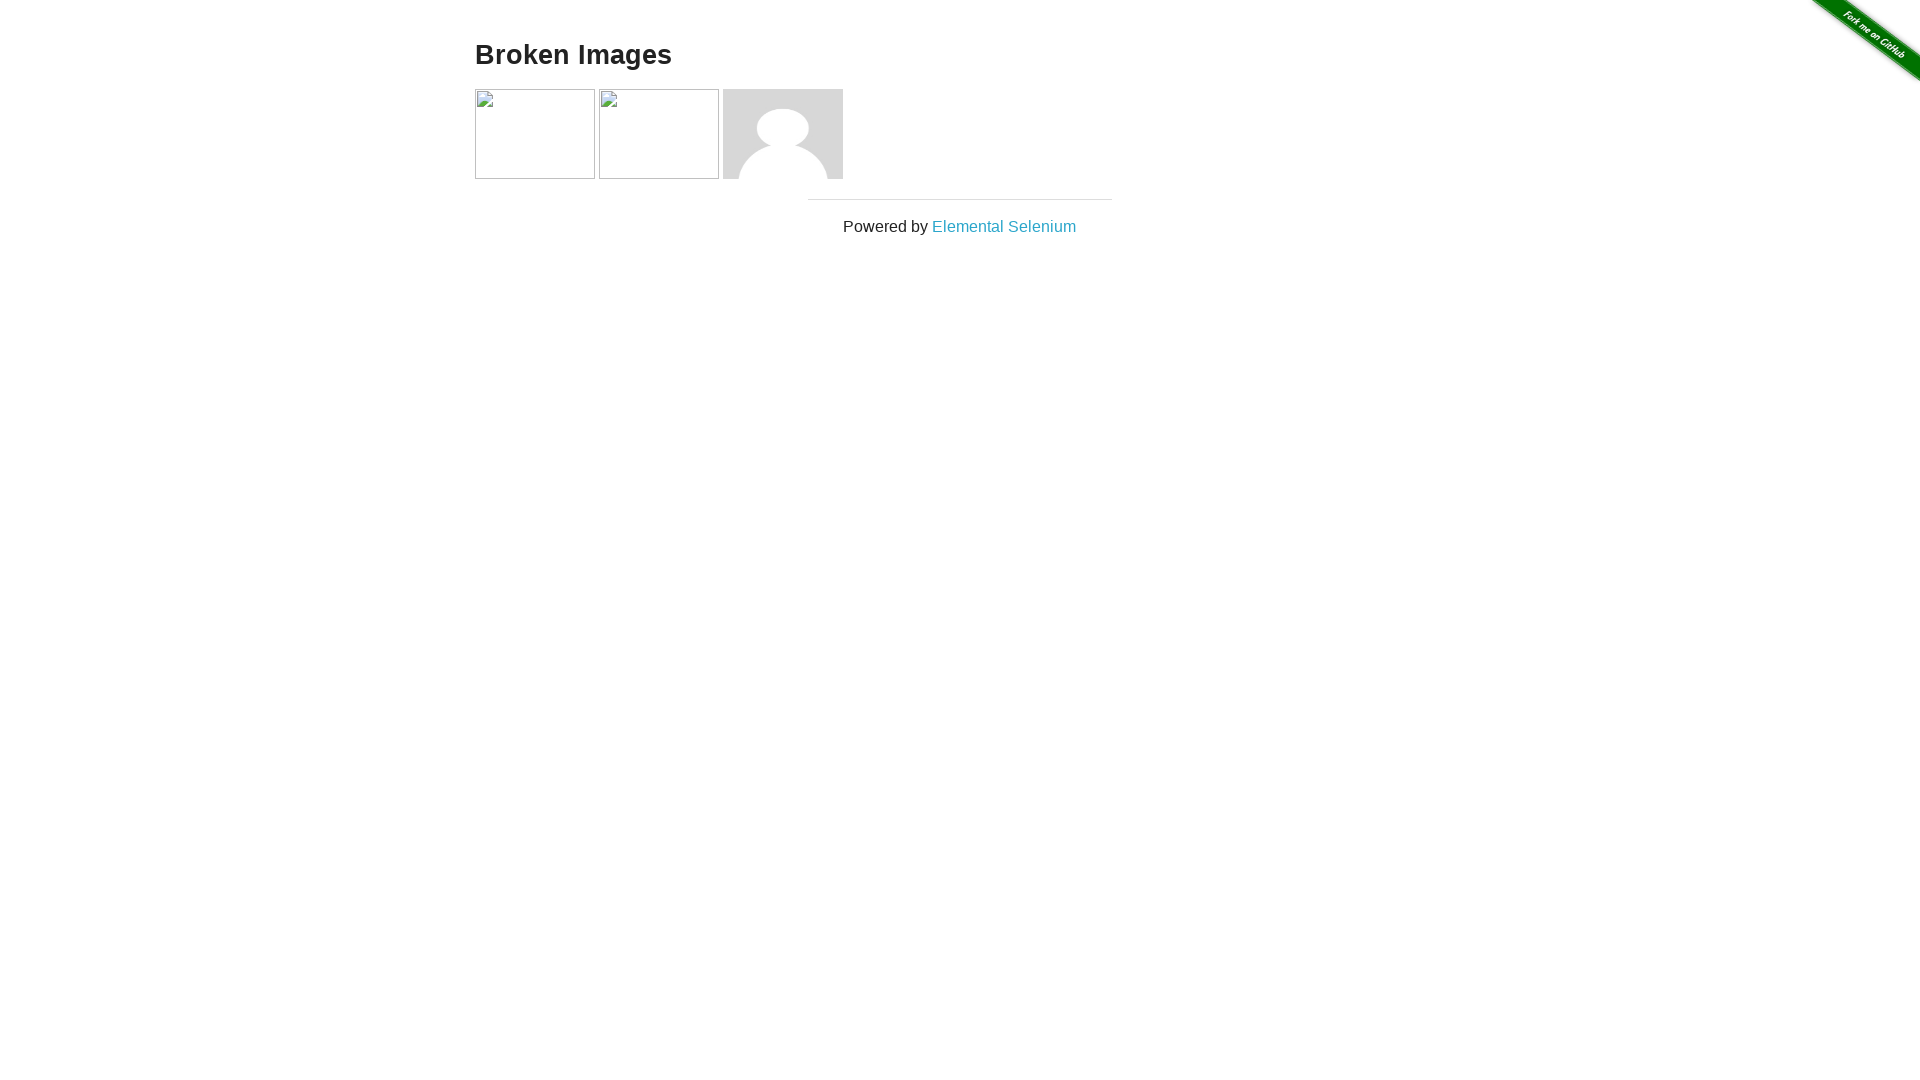

Retrieved bounding box of third image element
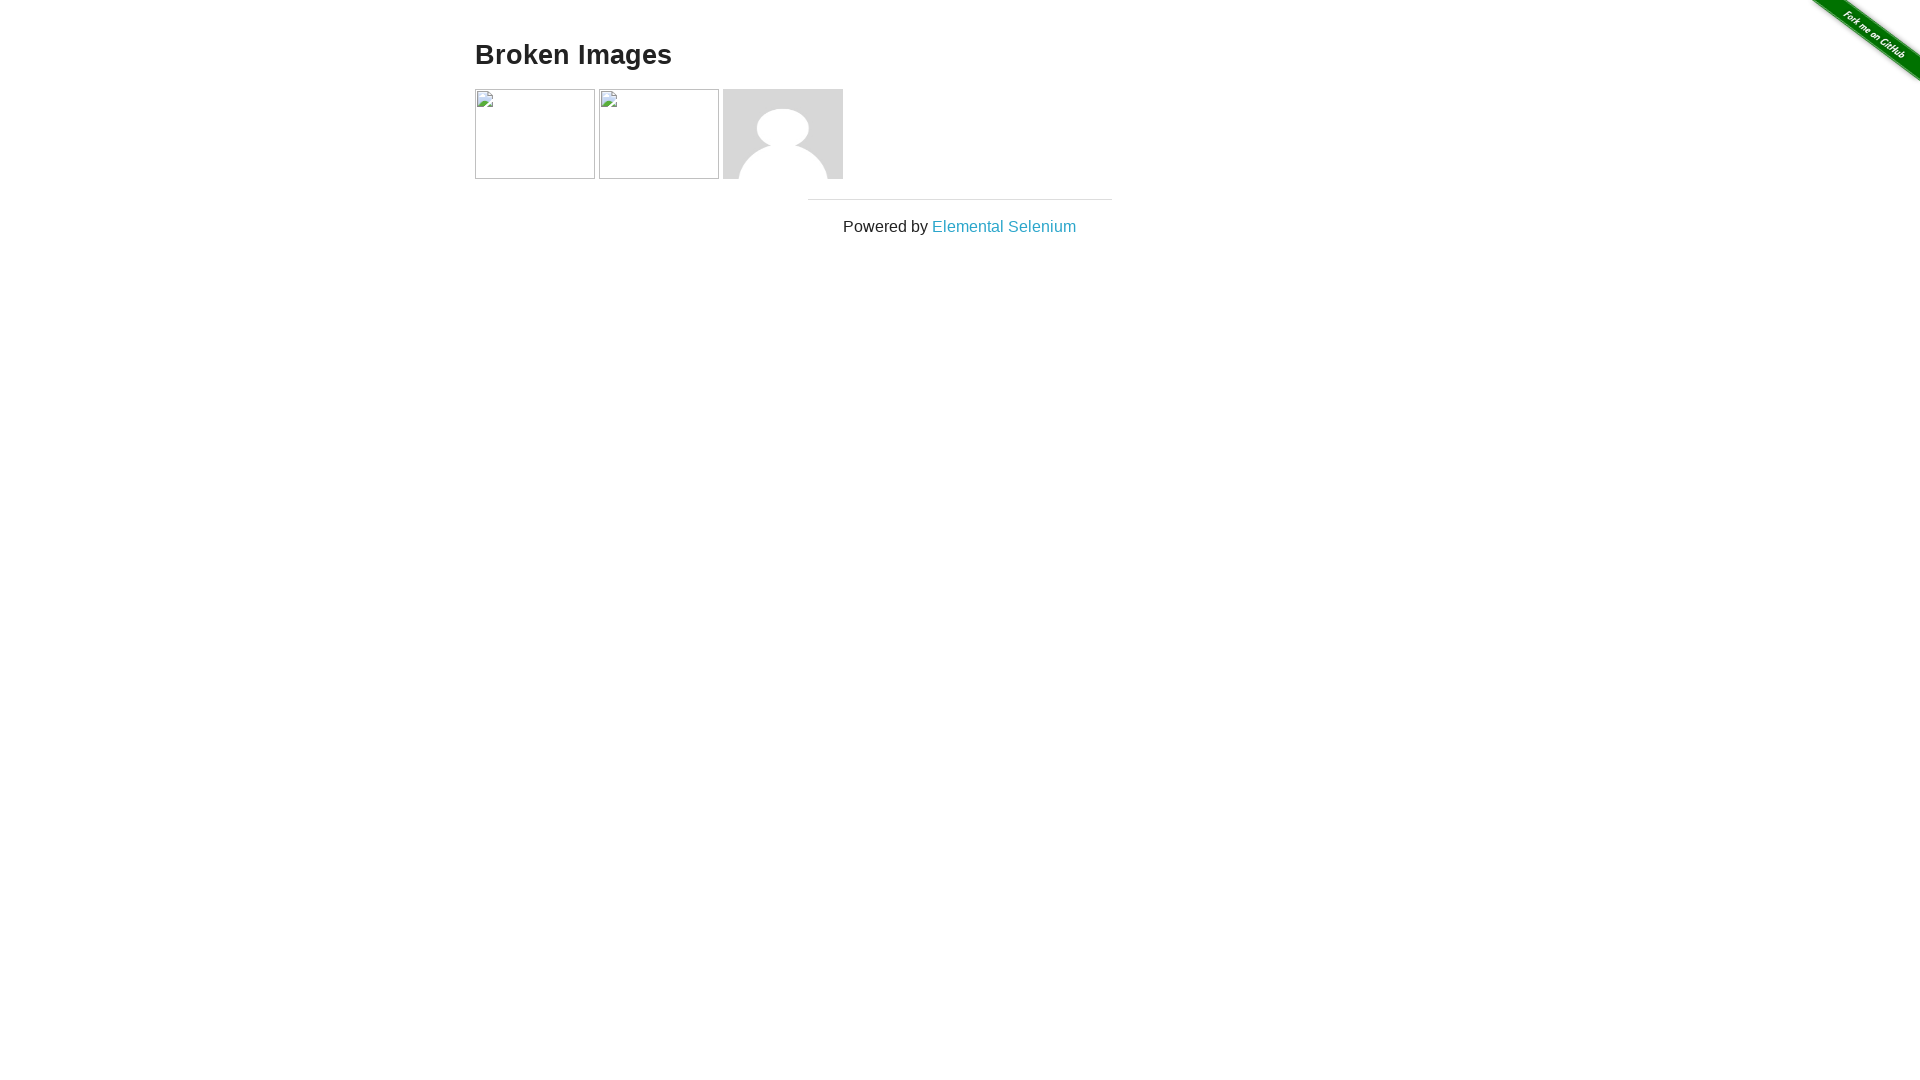

Retrieved image 3 dimensions: width=120, height=90
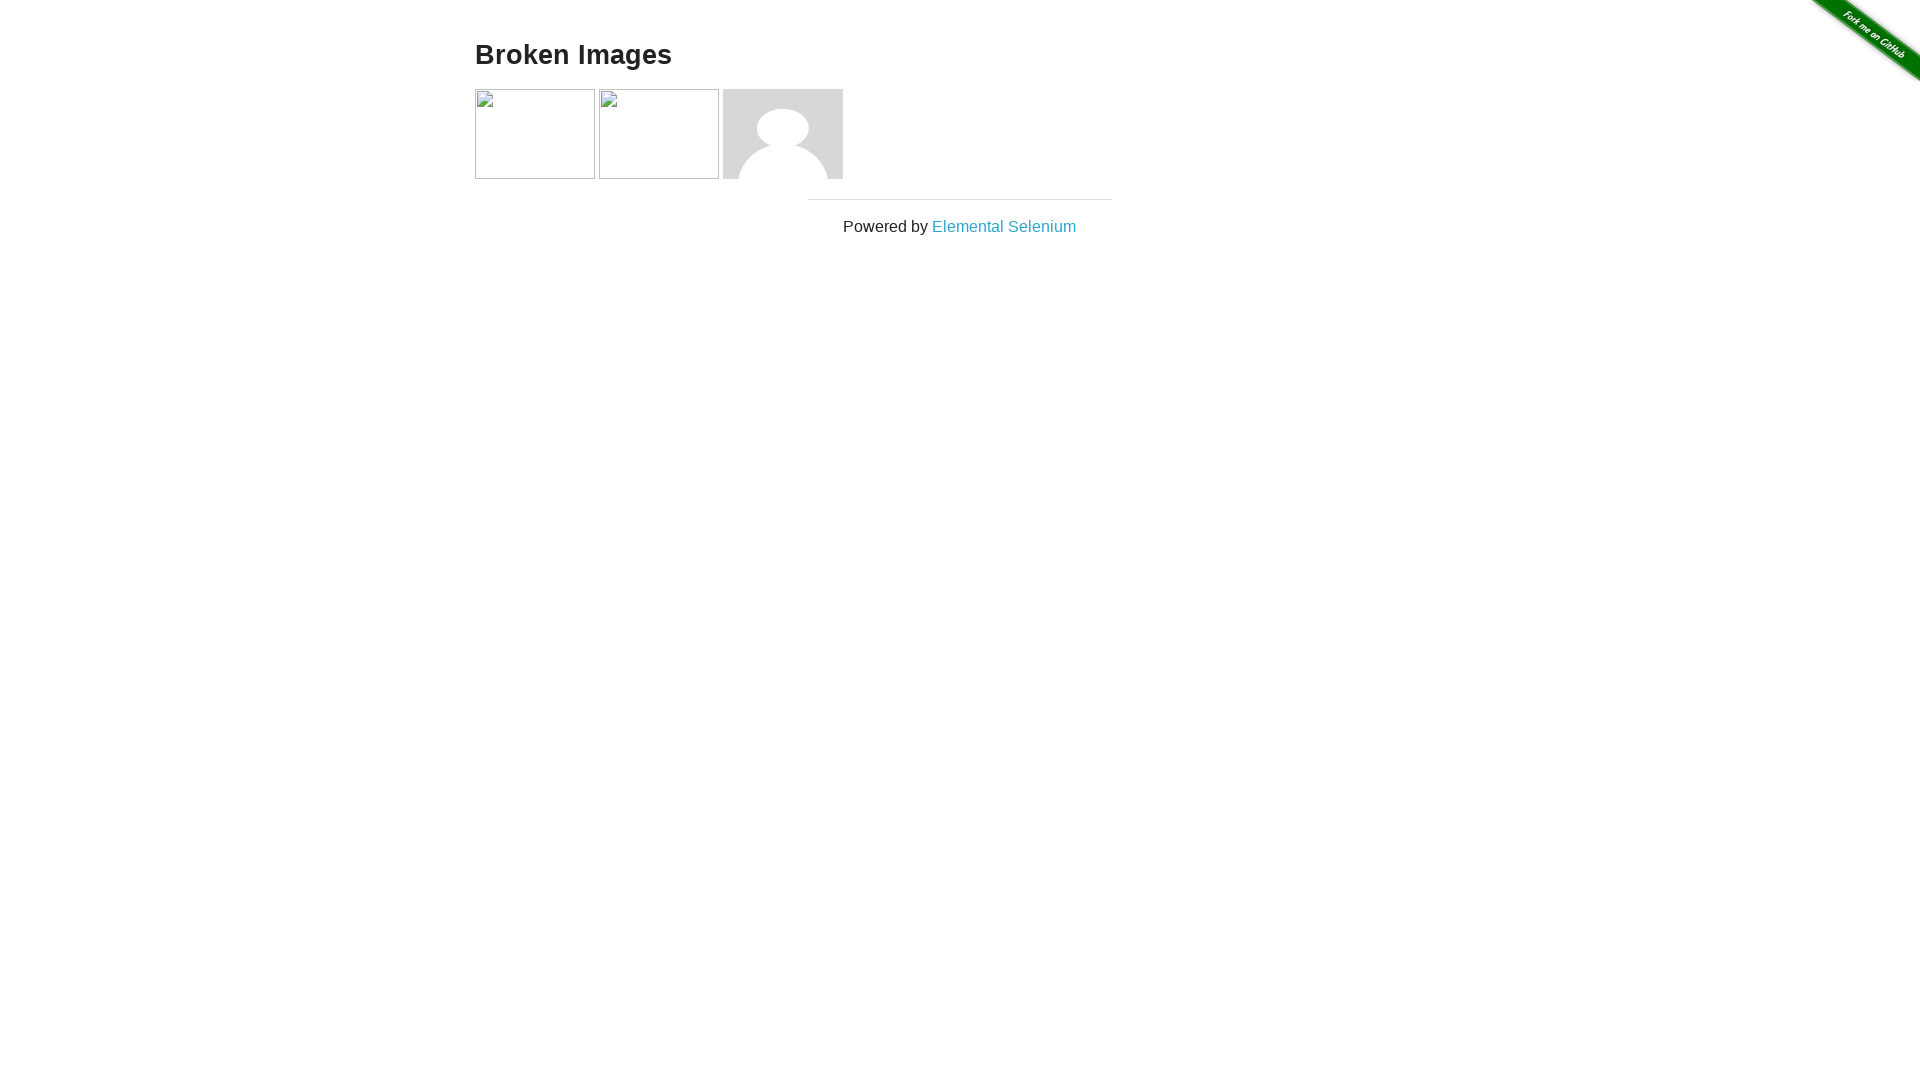

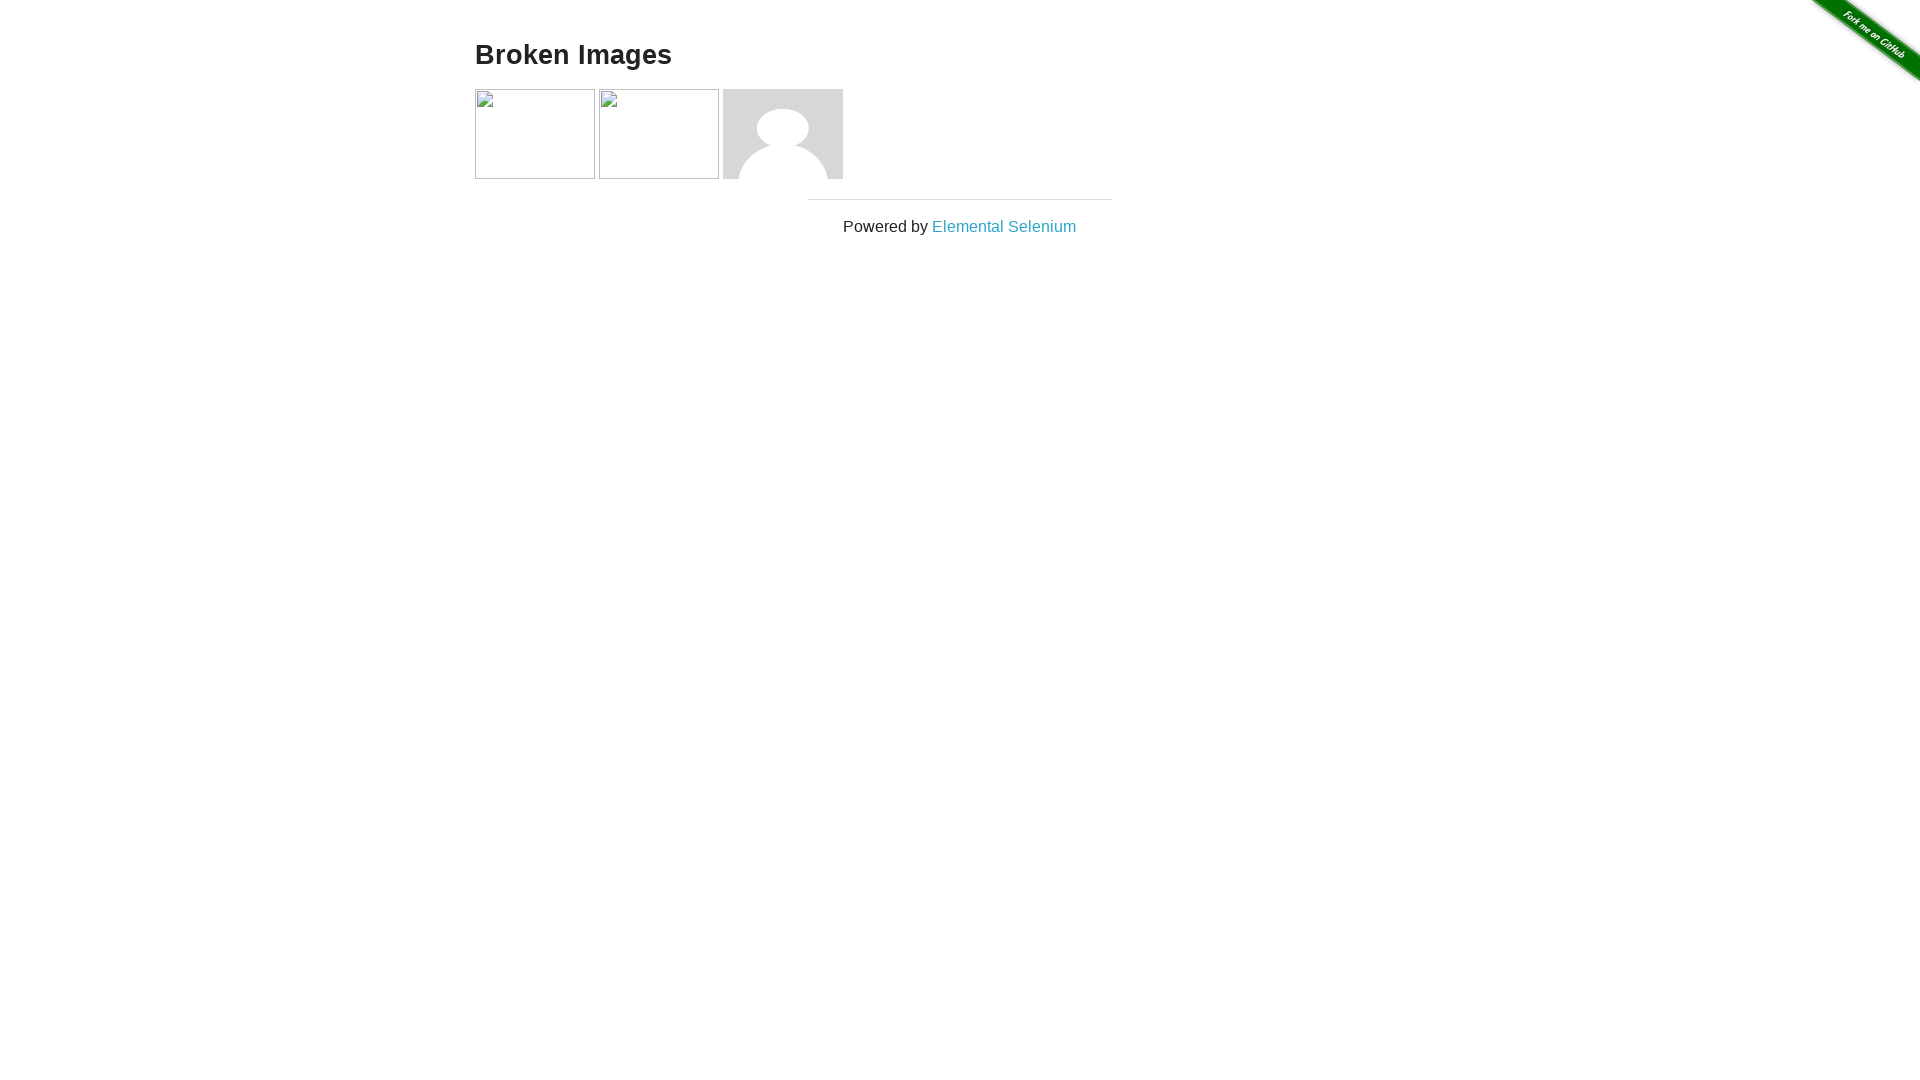